Clicks the checkout button and verifies navigation to checkout form page

Starting URL: https://webshop-agil-testautomatiserare.netlify.app/

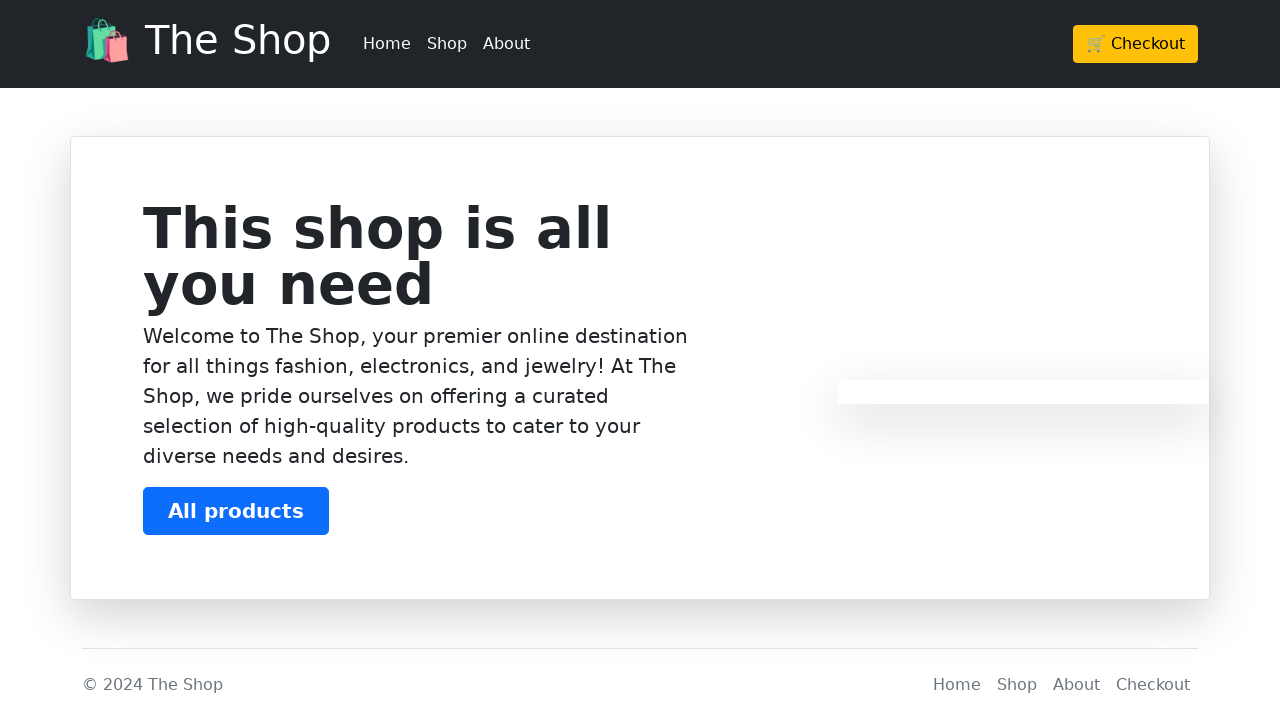

Navigated to webshop homepage
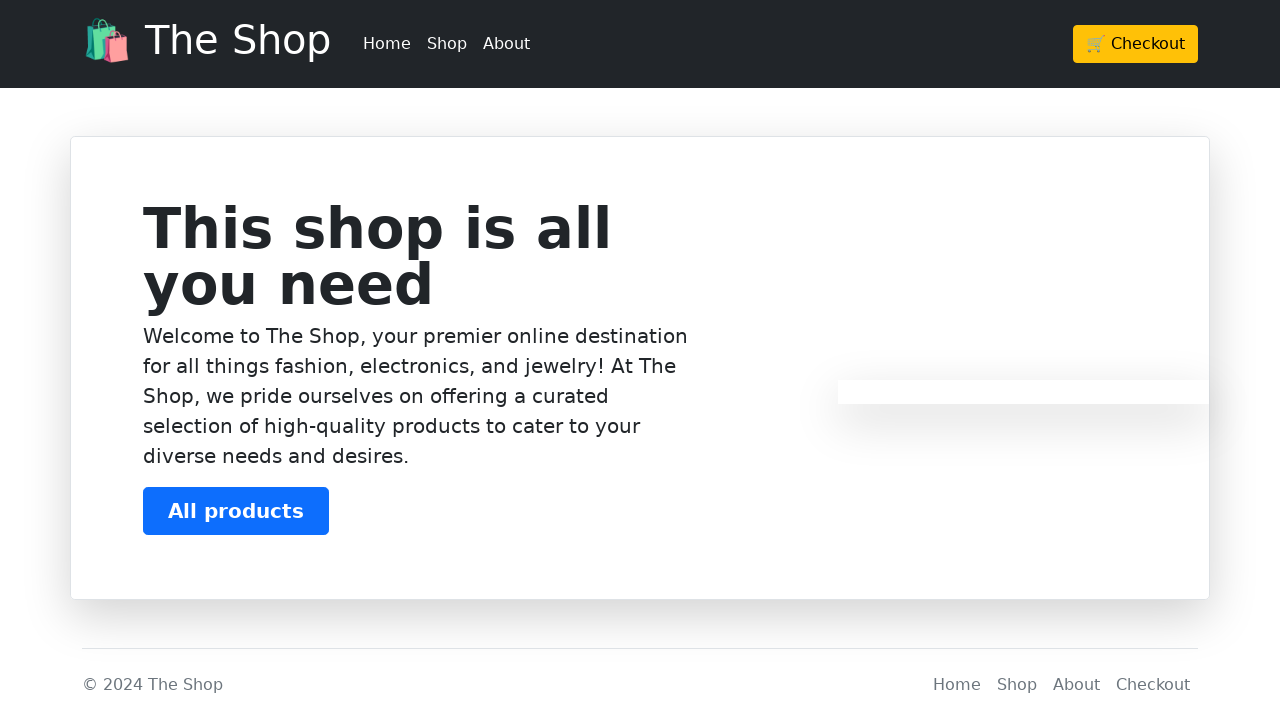

Clicked the checkout button at (1136, 44) on .btn-warning
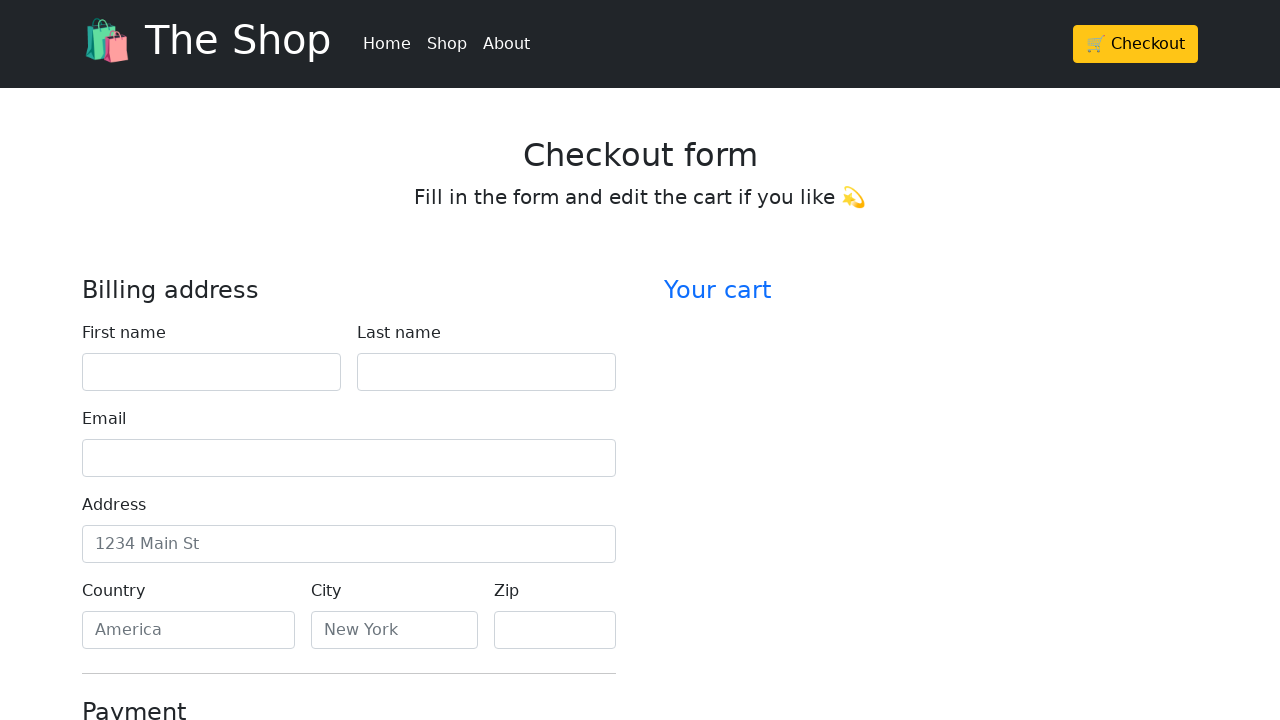

Located checkout form heading element
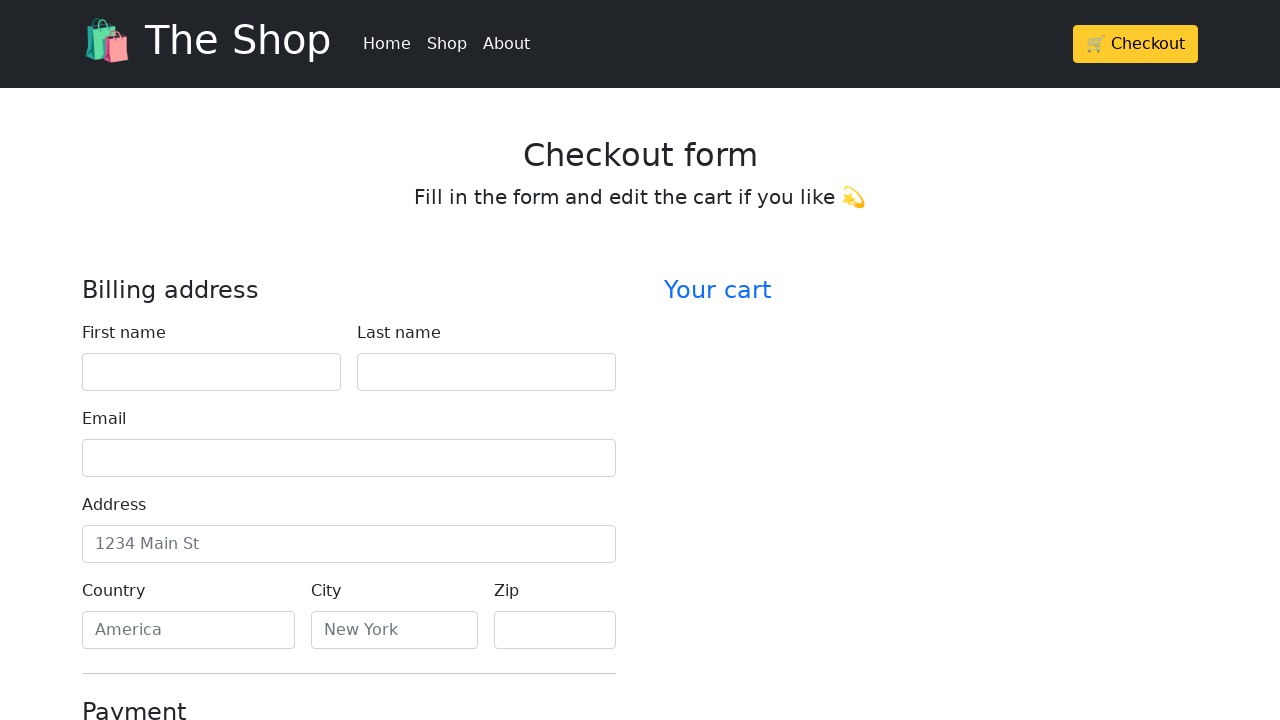

Verified checkout form page loaded with correct heading
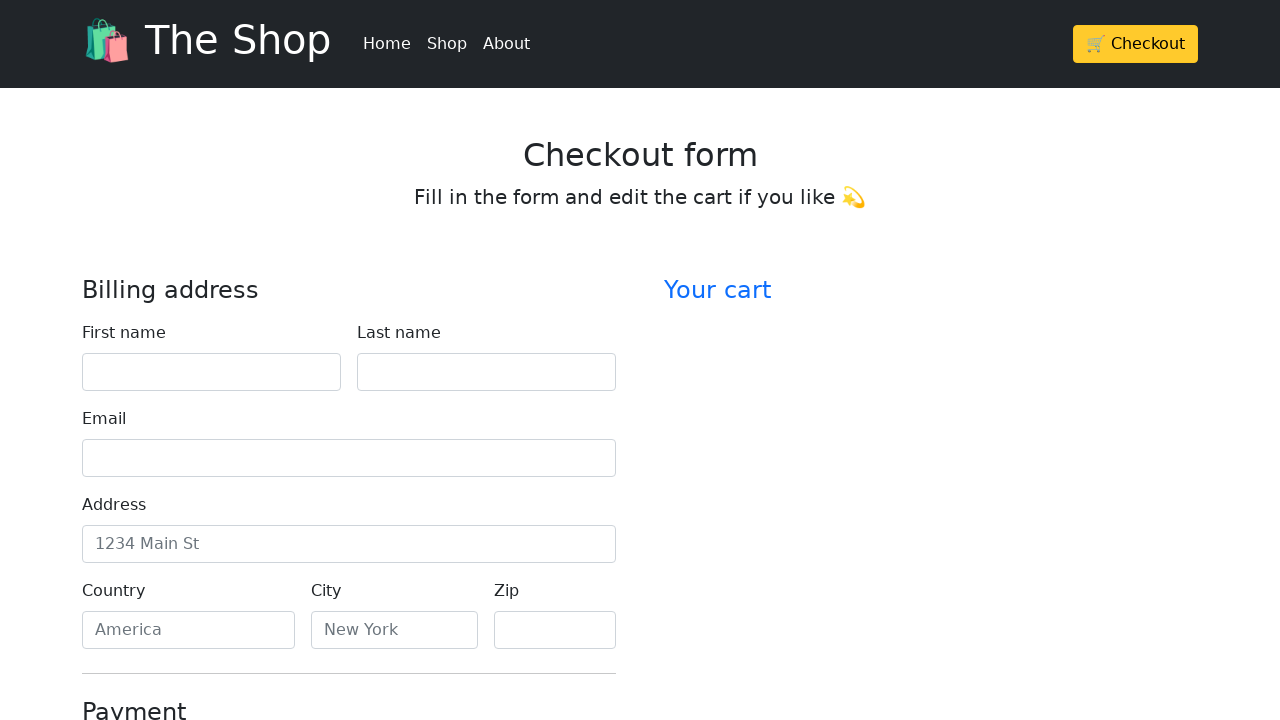

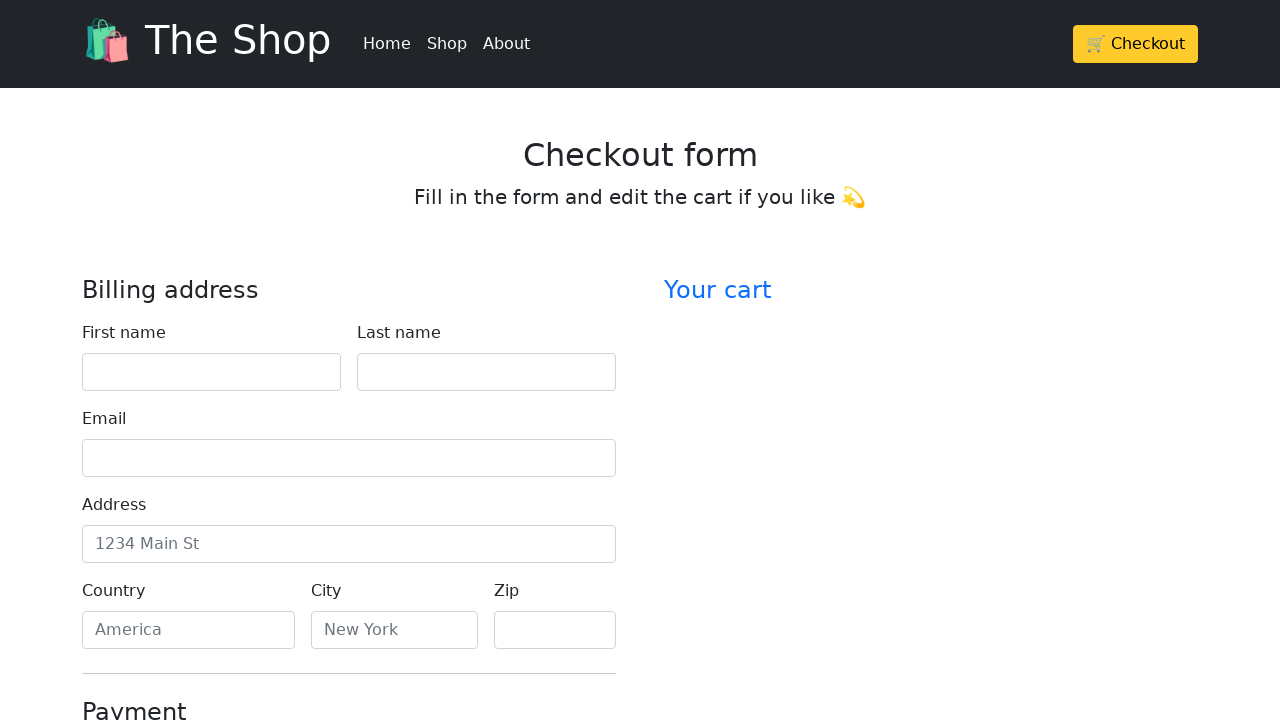